Tests jQuery UI date picker functionality by clicking on the date picker input, then selecting a custom date that is 3 days after today's date (with modulo 30 to handle month boundaries).

Starting URL: https://jqueryui.com/datepicker/

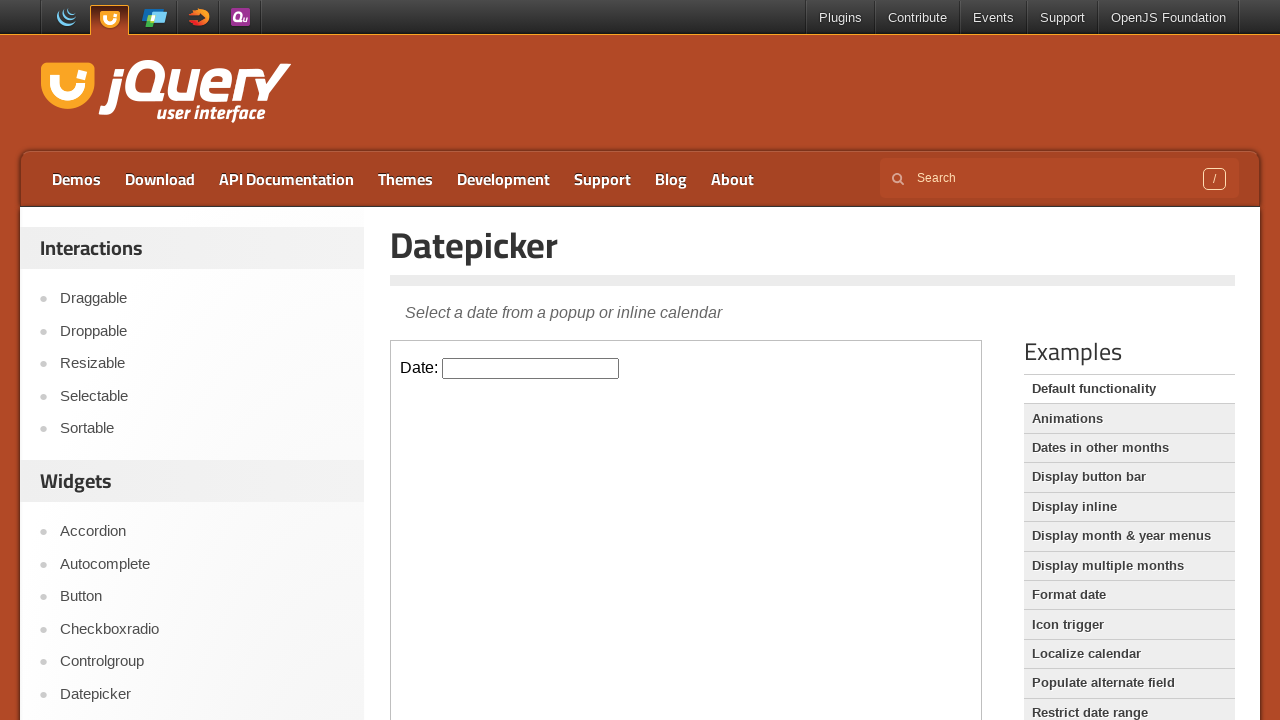

Located the iframe containing the date picker demo
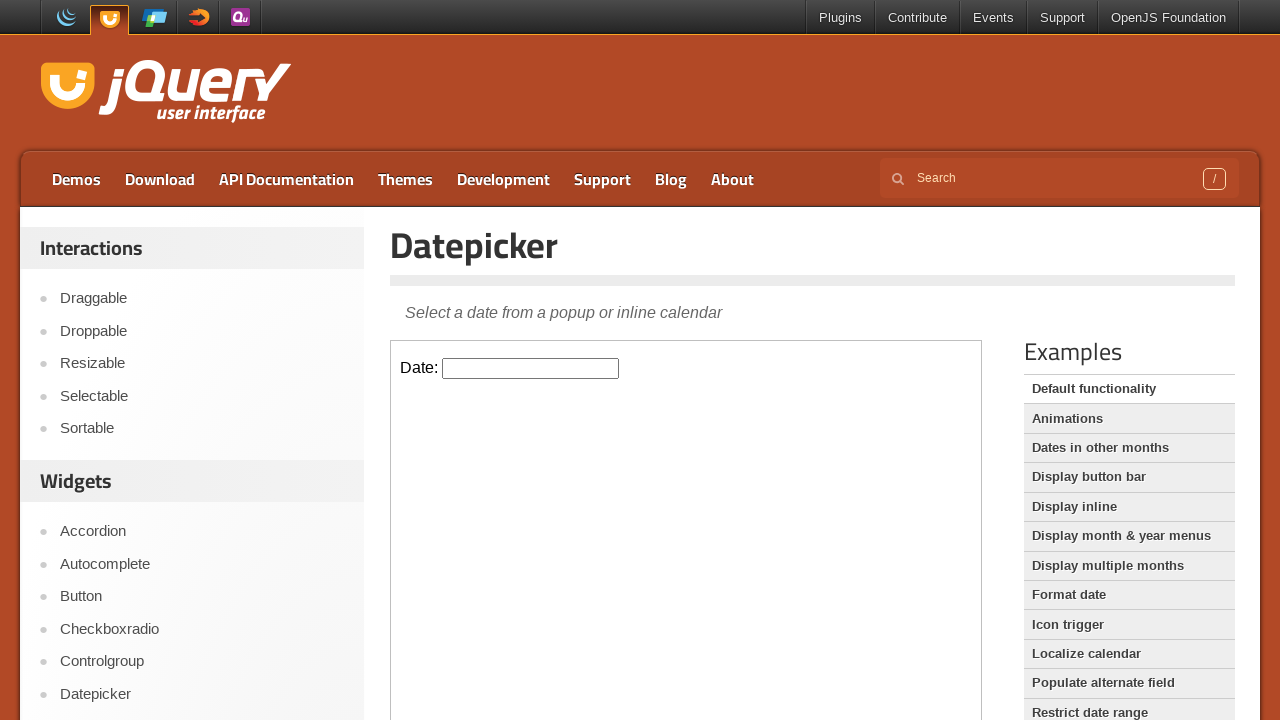

Clicked on the date picker input to open the calendar at (531, 368) on .demo-frame >> internal:control=enter-frame >> .hasDatepicker
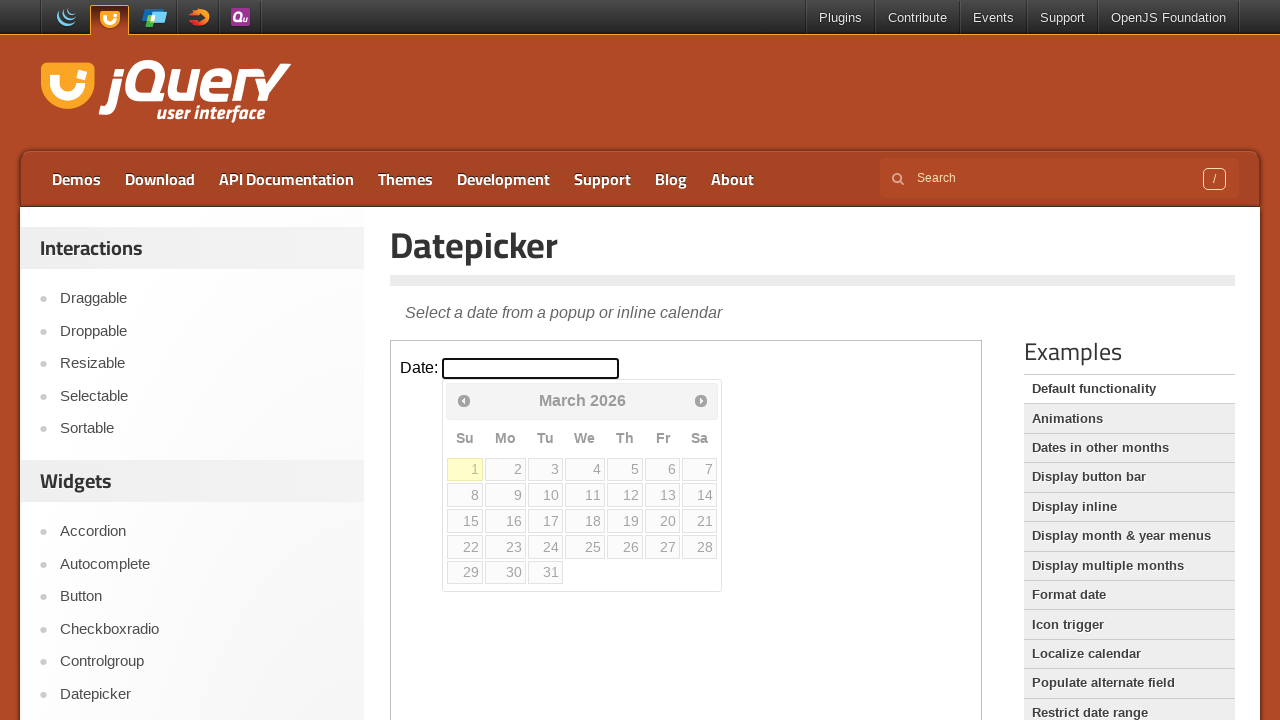

Retrieved today's date element with data-date value: 1
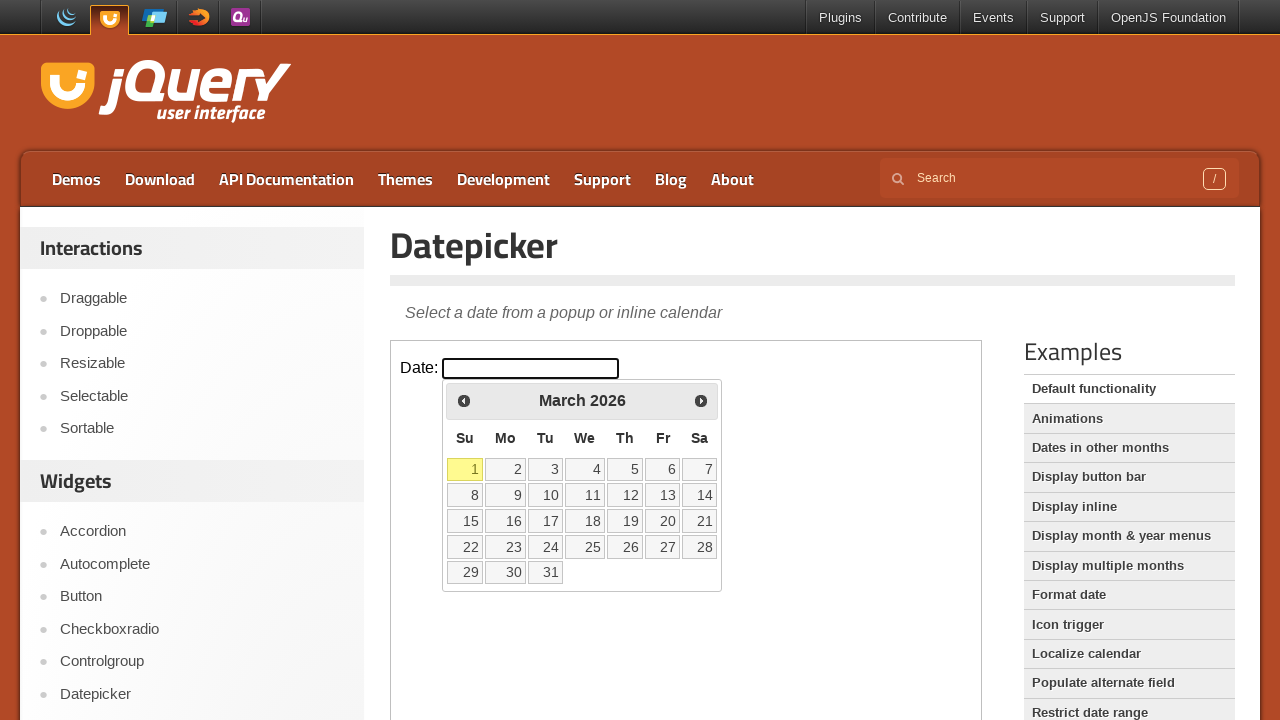

Calculated custom date (3 days after today with modulo 30): 4
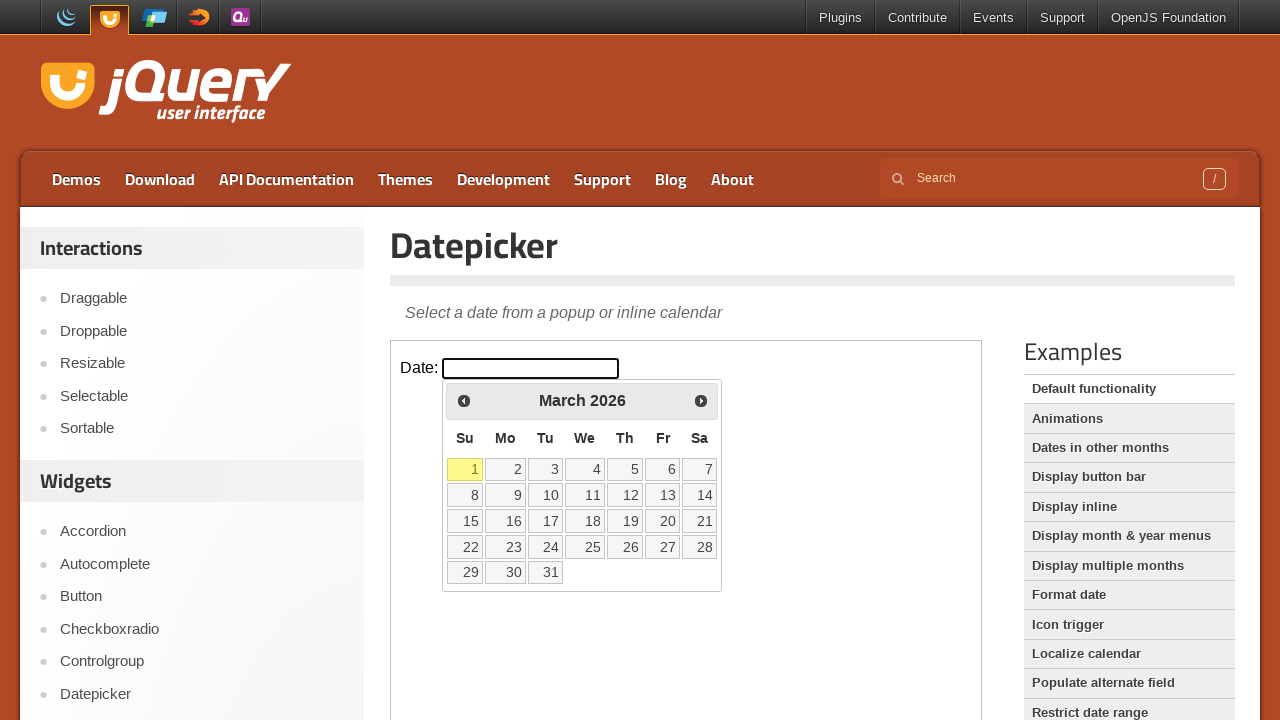

Clicked on the custom date element with selector: [data-date='4'] at (585, 469) on .demo-frame >> internal:control=enter-frame >> [data-date='4']
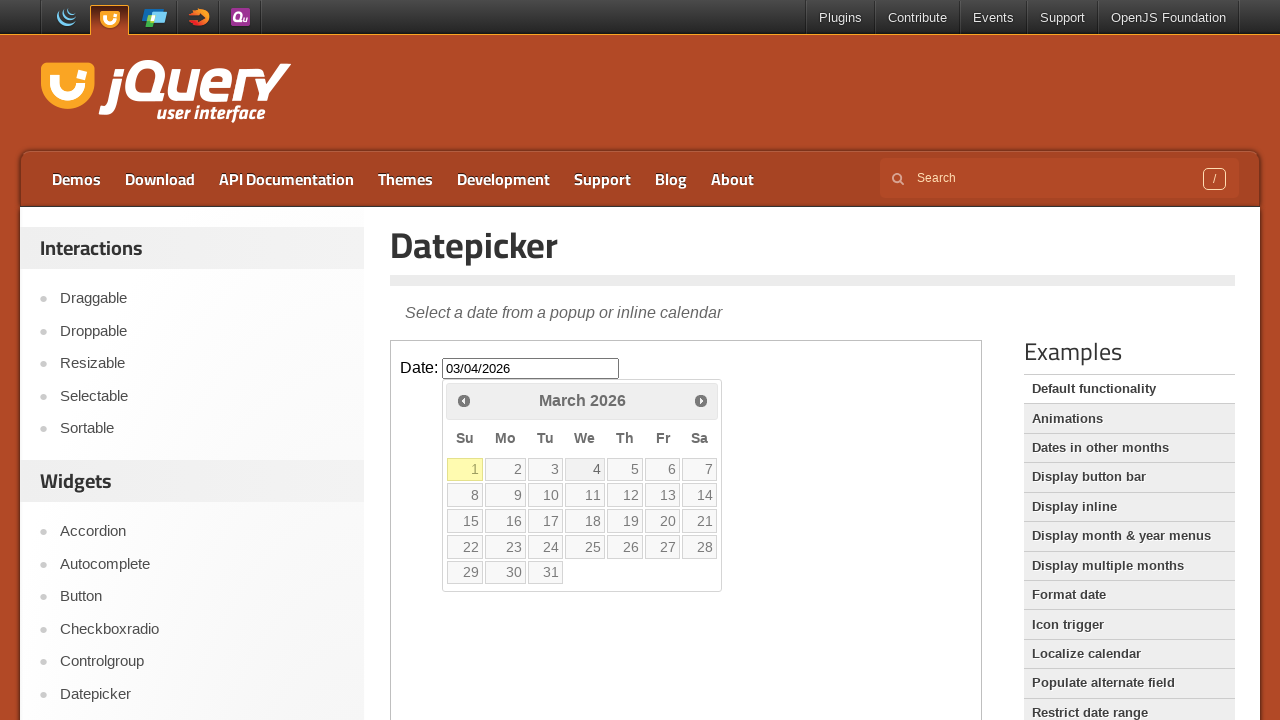

Waited 2 seconds for the date selection to register
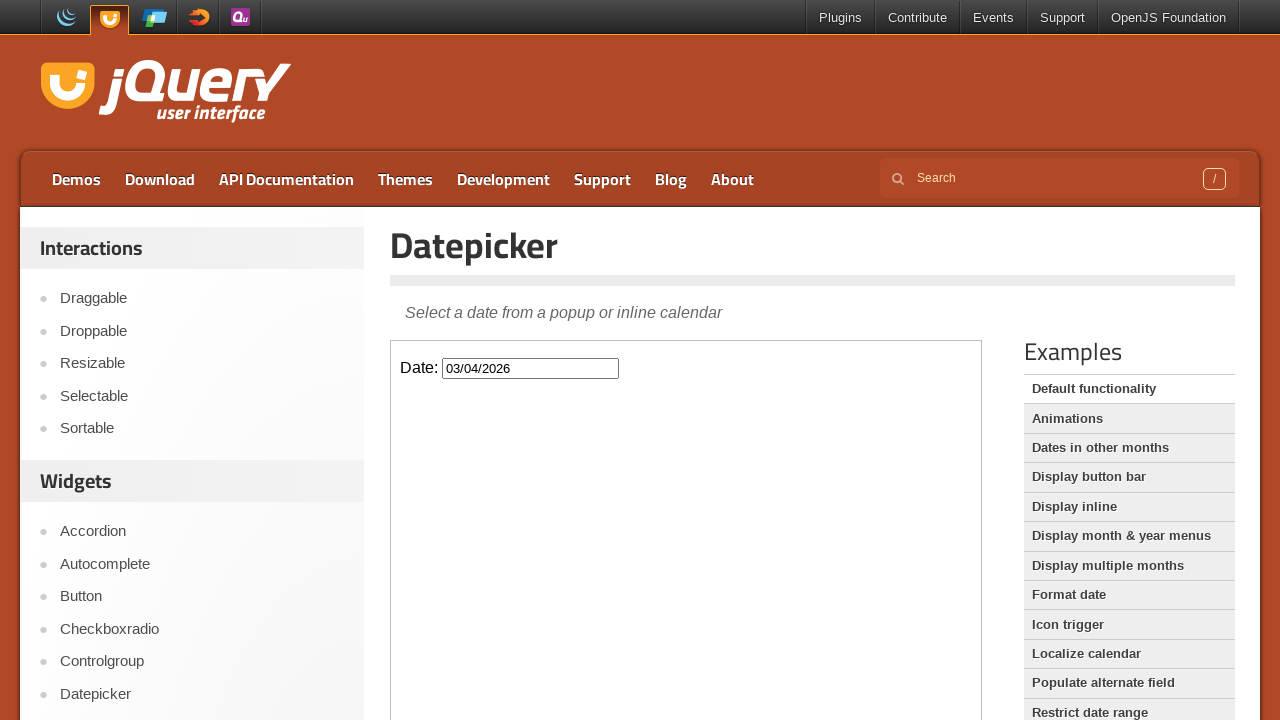

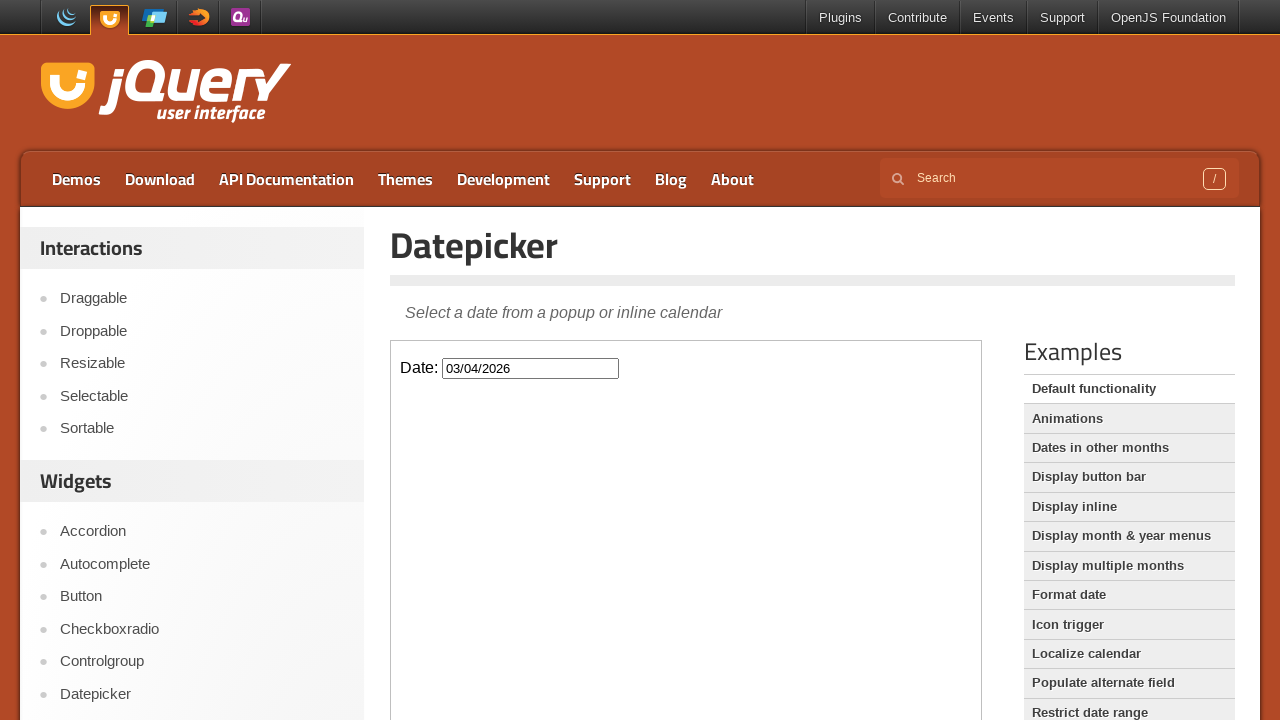